Tests clicking a button that generates an alert and accepting the alert

Starting URL: http://artoftesting.com/sampleSiteForSelenium.html

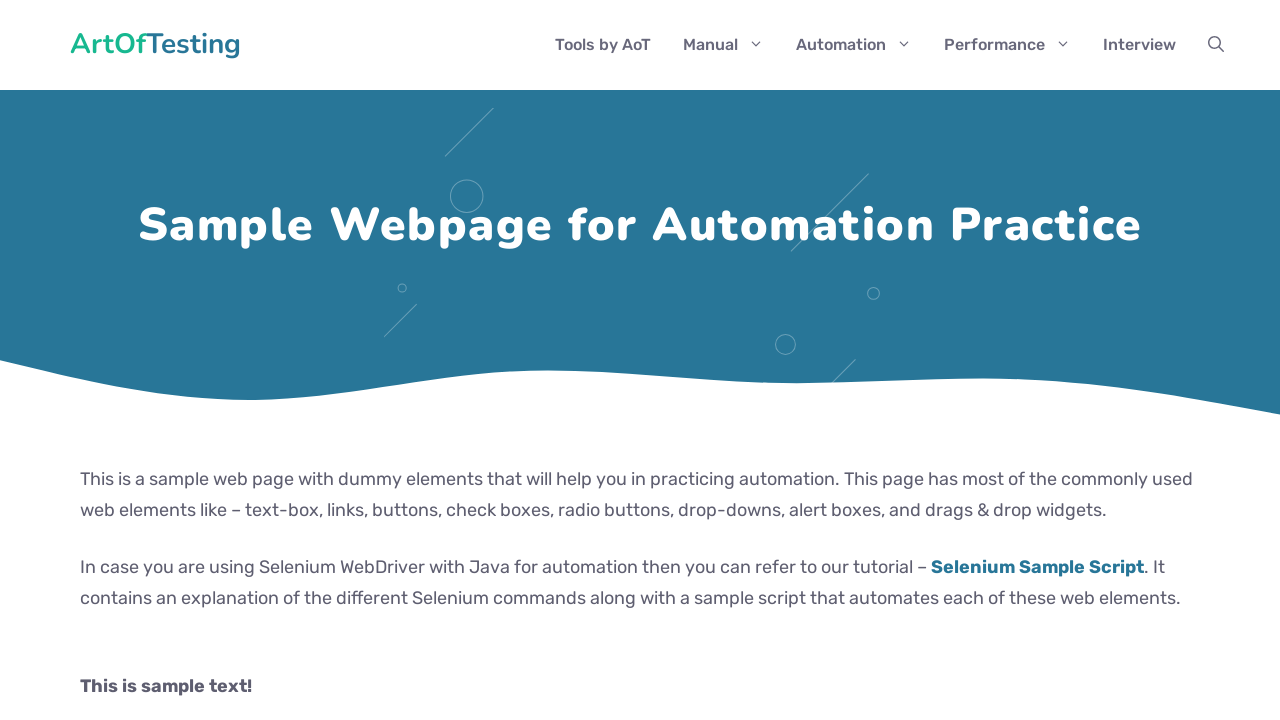

Set up dialog handler to accept alerts
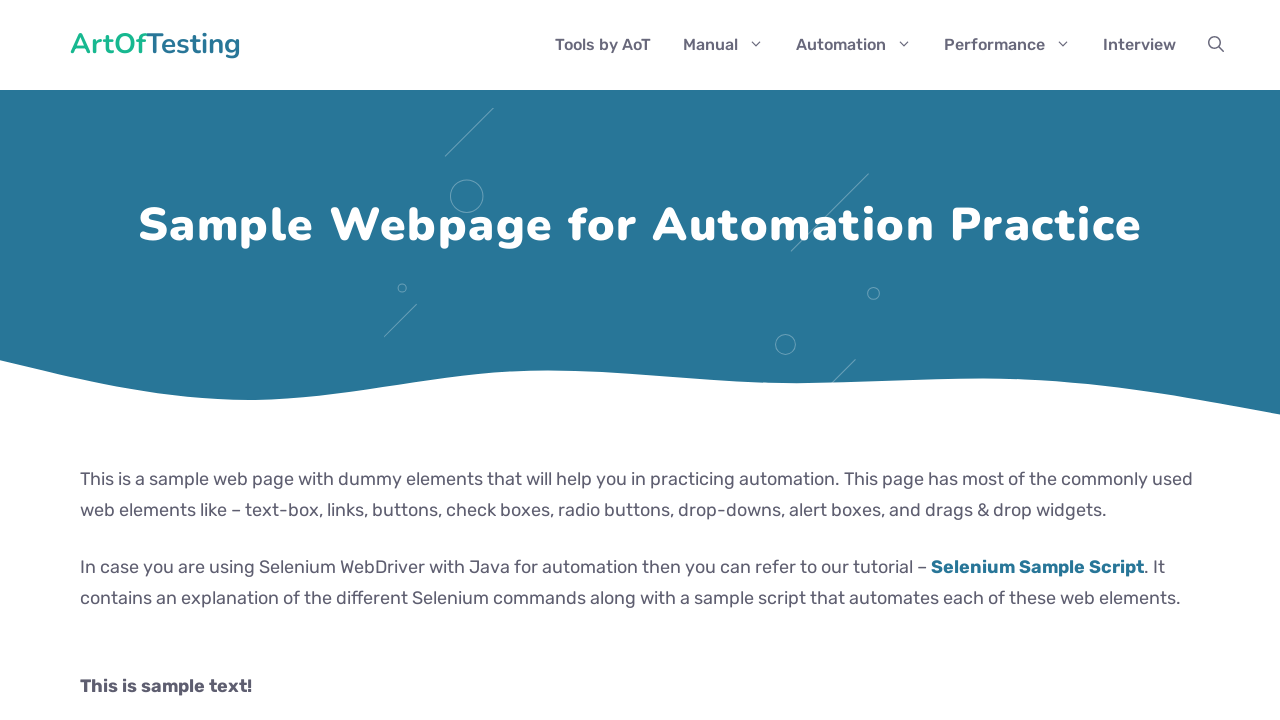

Clicked button that generates alert at (180, 361) on button[onclick='generateAlertBox()']
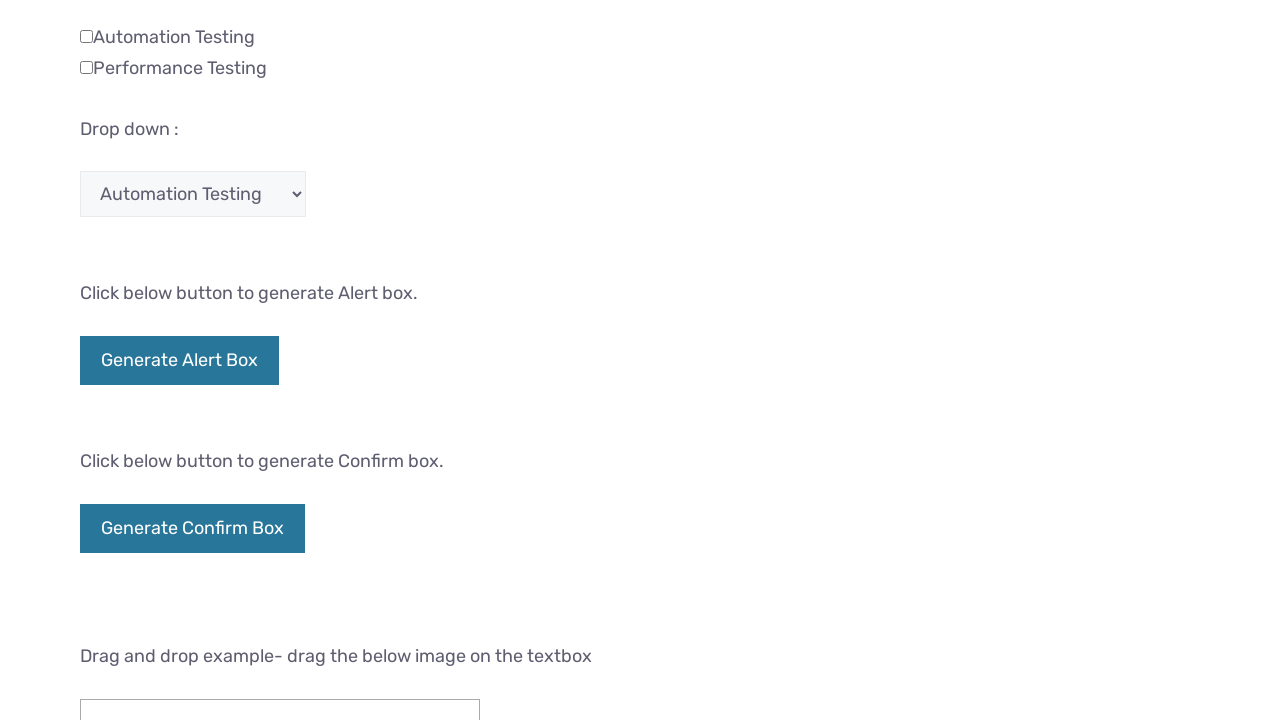

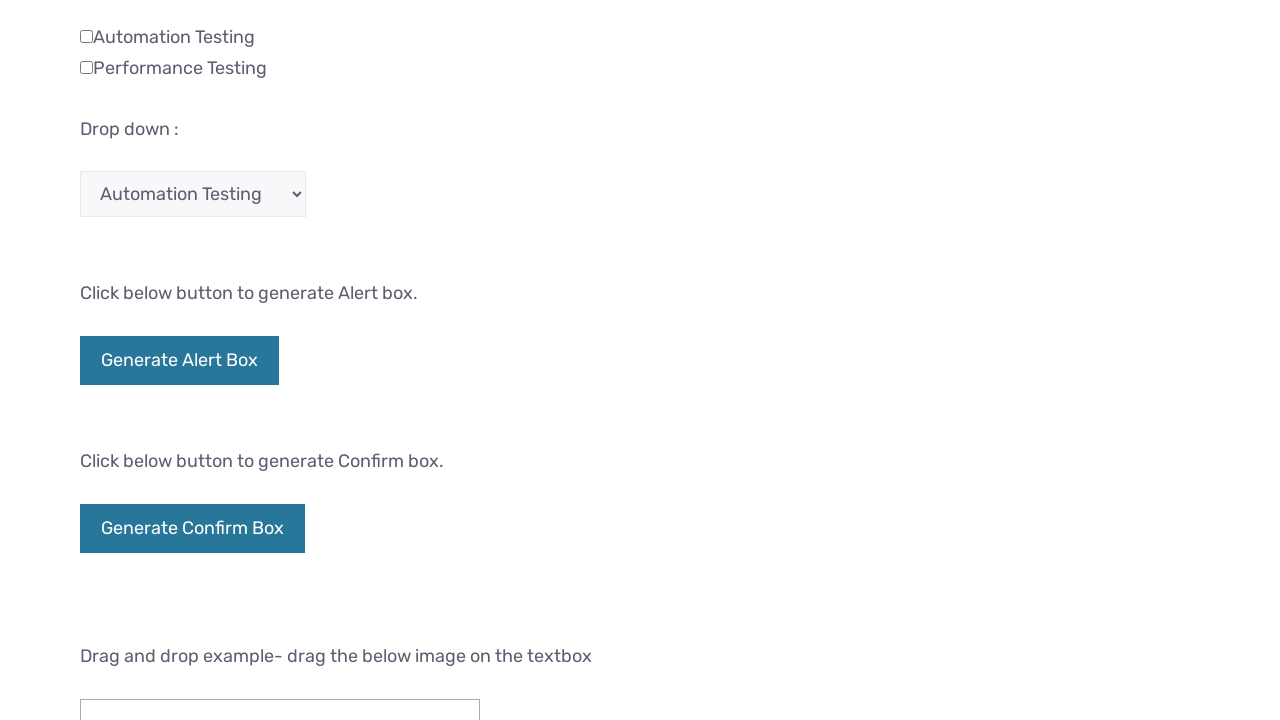